Opens the nopCommerce demo site, retrieves the page title, and navigates to the same page again to verify navigation works.

Starting URL: https://demo.nopcommerce.com/

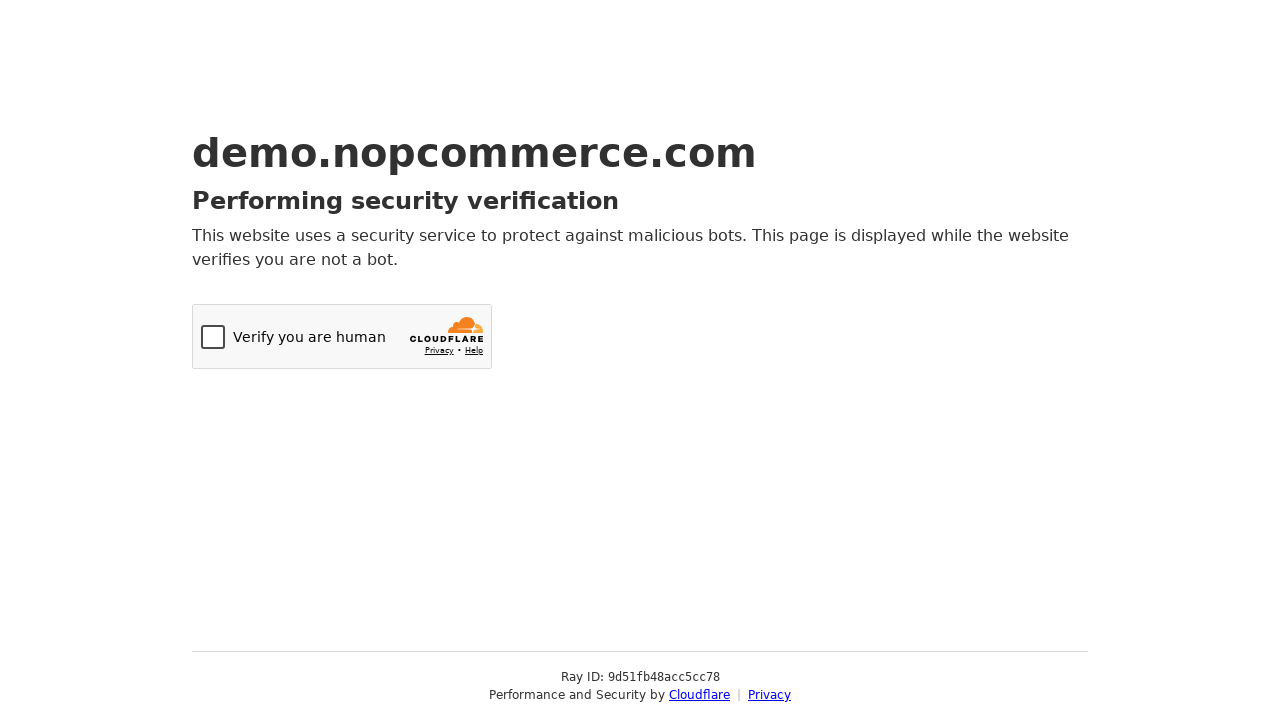

Waited for page DOM to load on initial visit to nopCommerce demo site
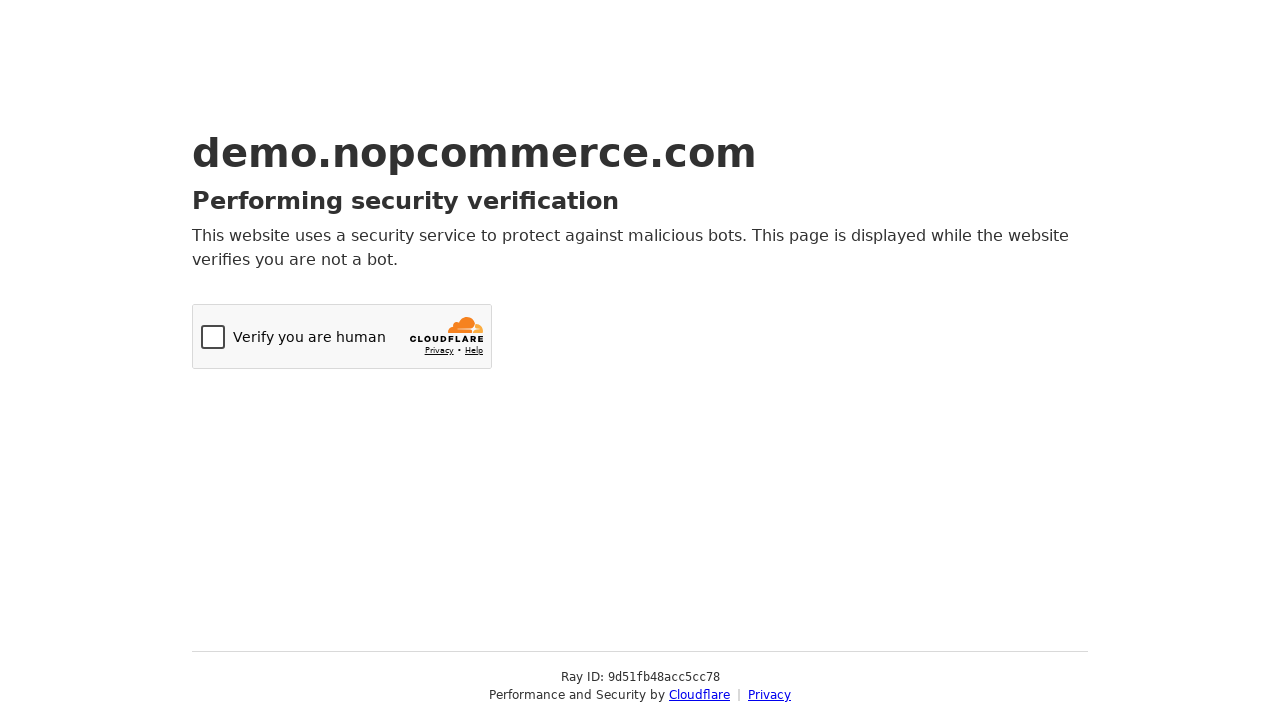

Retrieved page title: Just a moment...
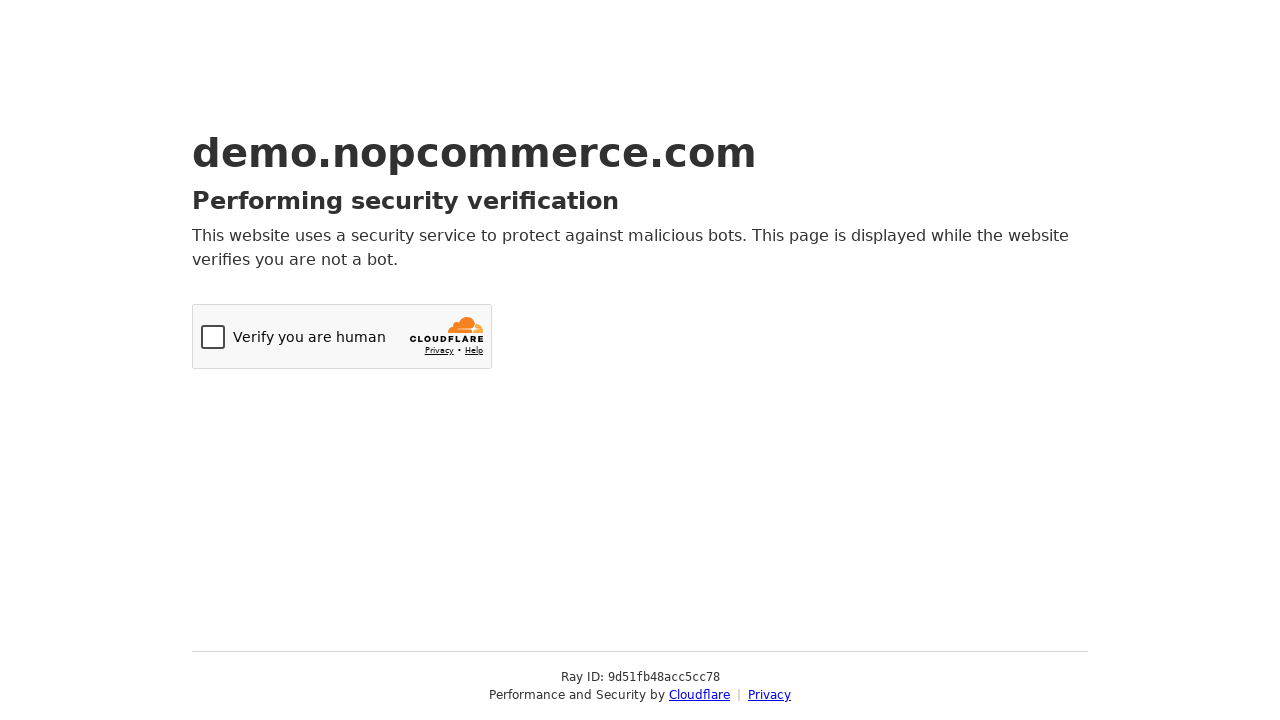

Navigated to https://demo.nopcommerce.com/ again
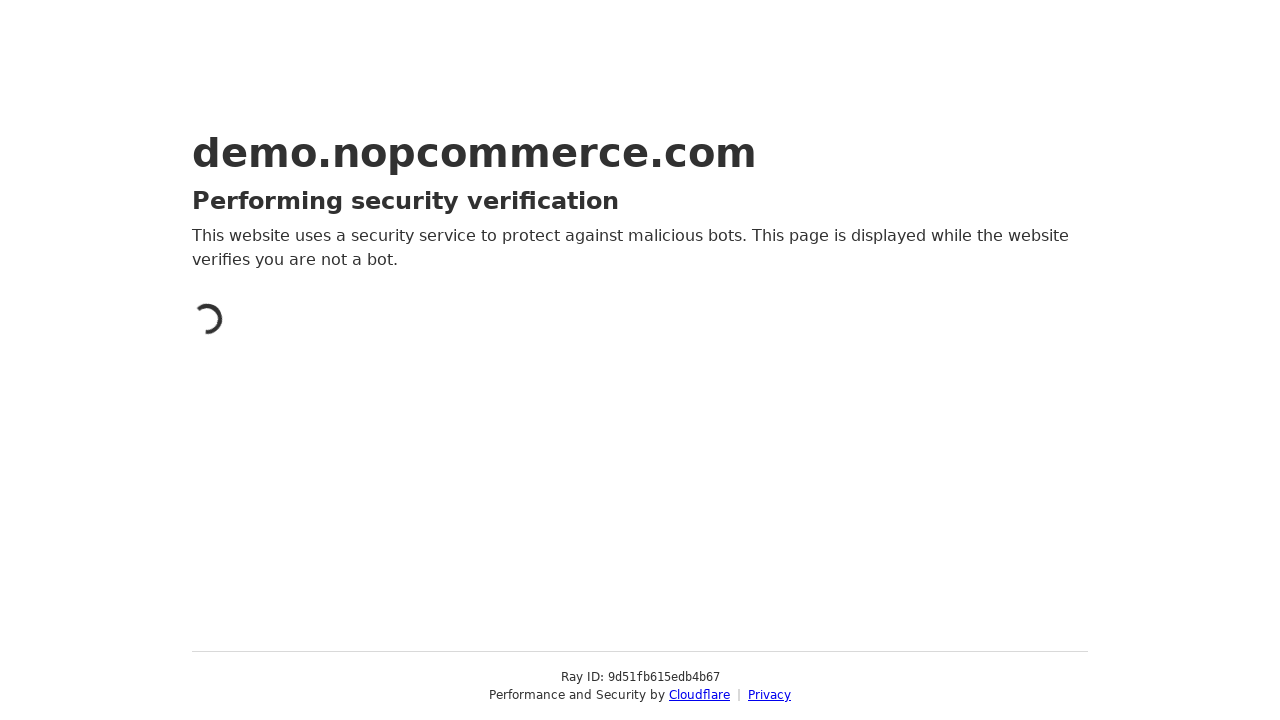

Waited for page DOM to load after second navigation
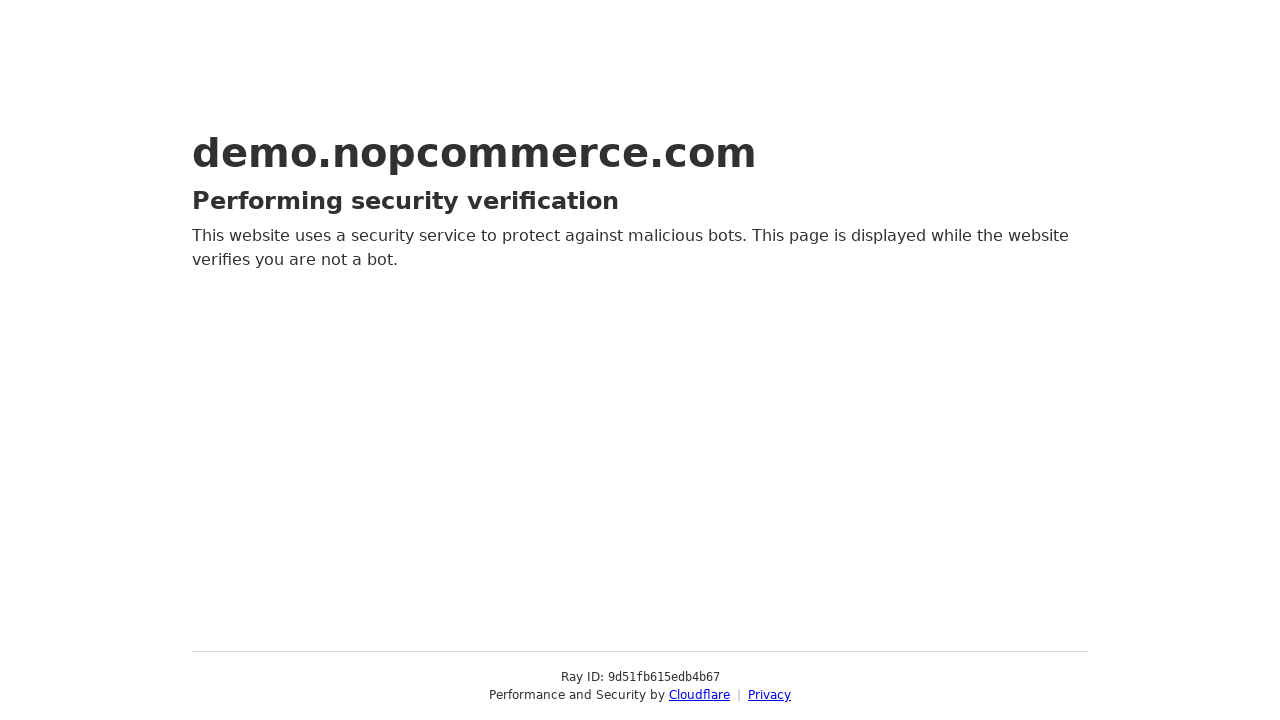

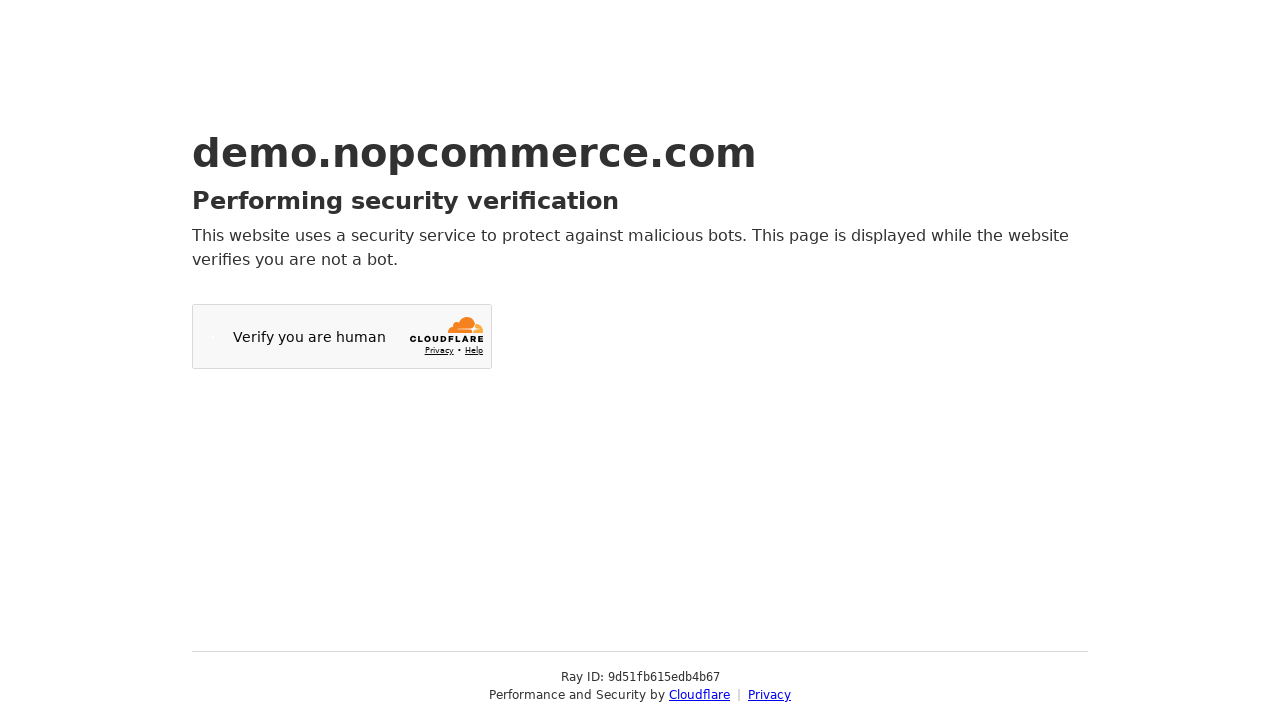